Tests a slow calculator application by setting a 45-second delay, performing the calculation 7+8, and verifying the result displays 15 after waiting for the calculation to complete.

Starting URL: https://bonigarcia.dev/selenium-webdriver-java/slow-calculator.html

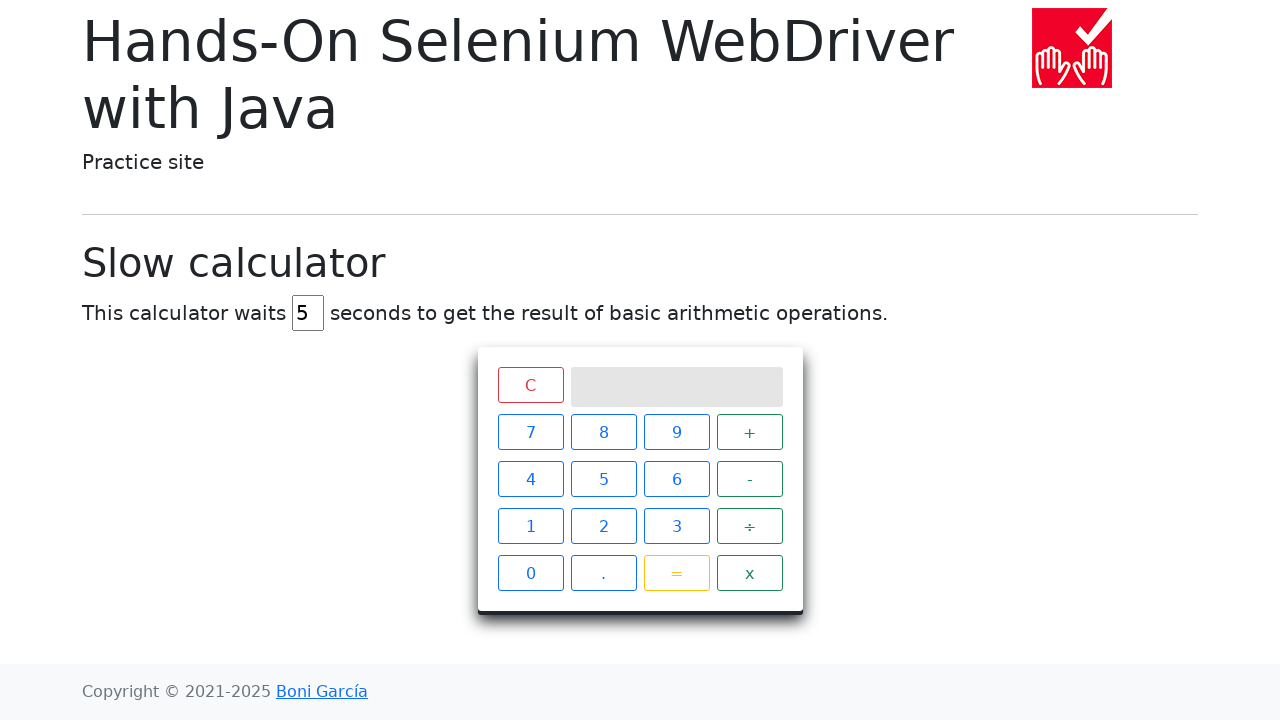

Navigated to slow calculator application
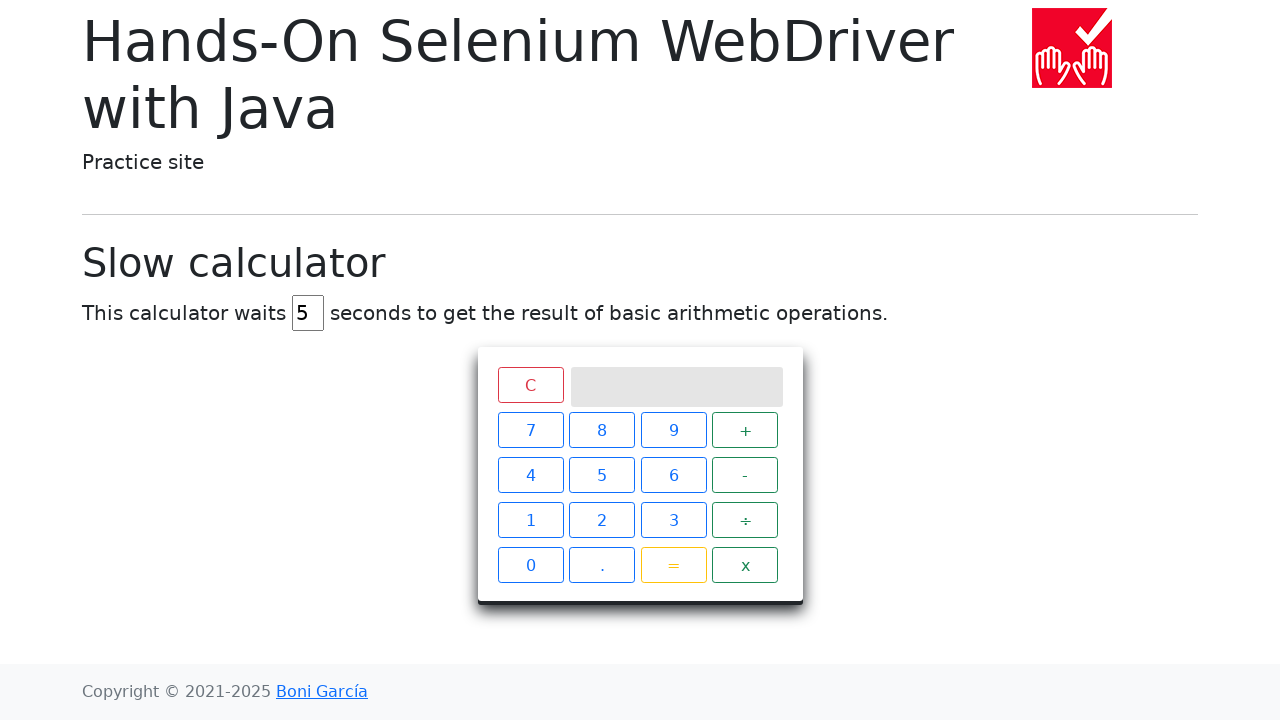

Cleared the delay input field on #delay
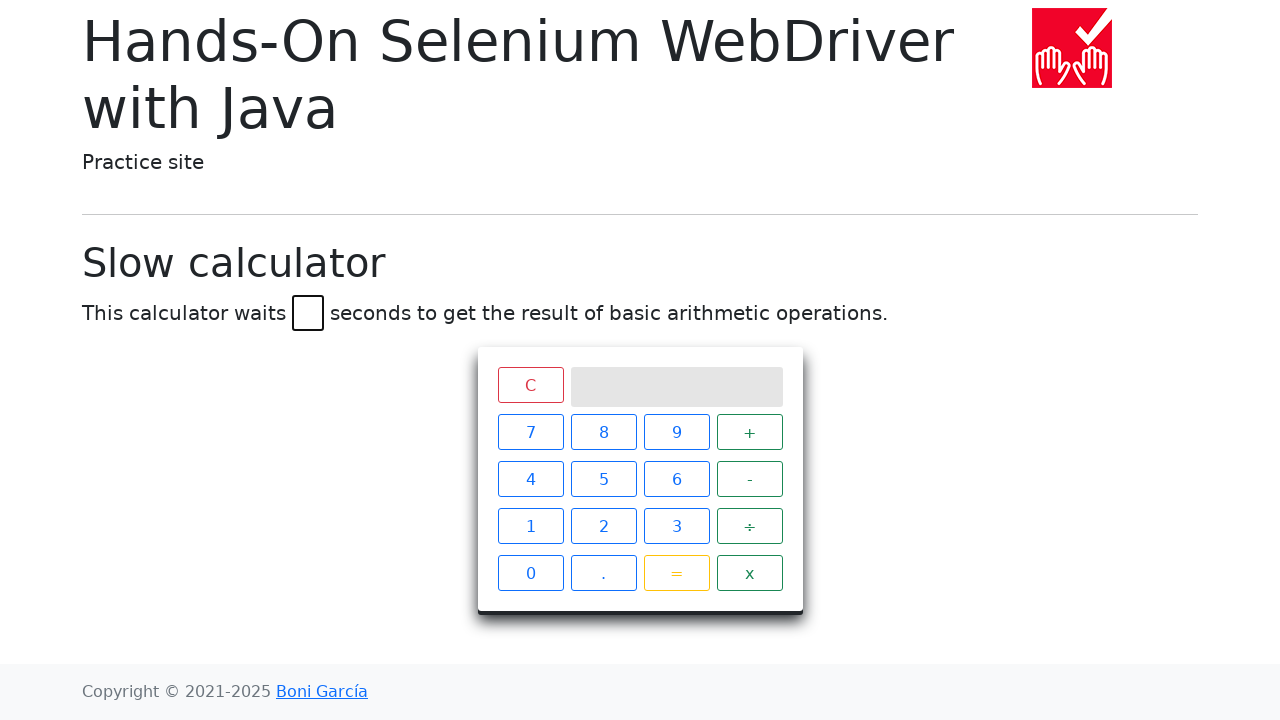

Set delay to 45 seconds on #delay
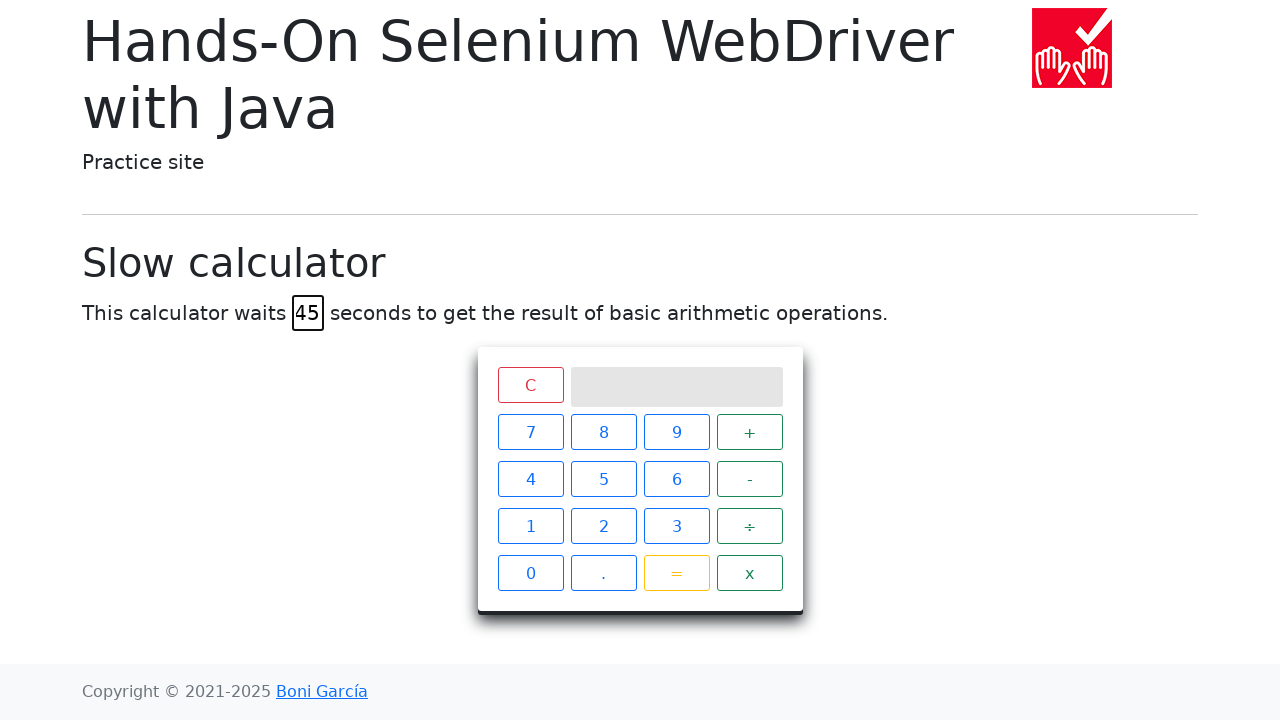

Clicked calculator button '7' at (530, 432) on xpath=//span[text()='7']
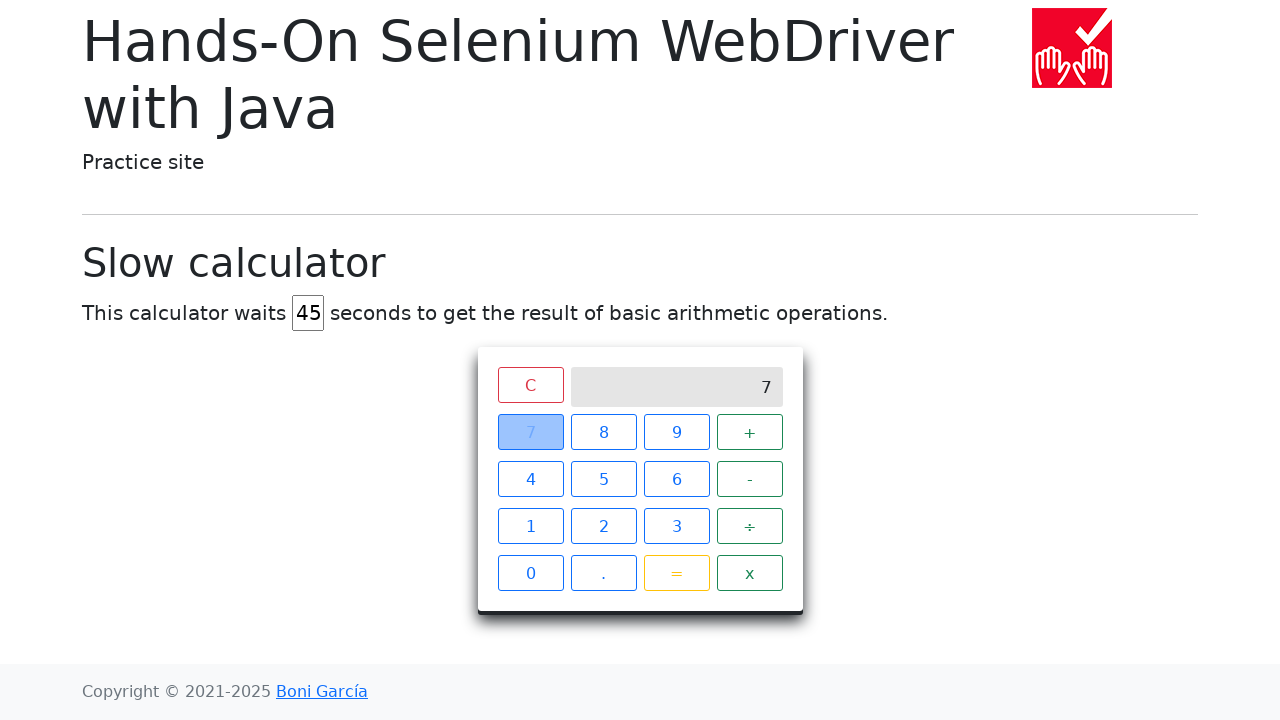

Clicked calculator button '+' at (750, 432) on xpath=//span[text()='+']
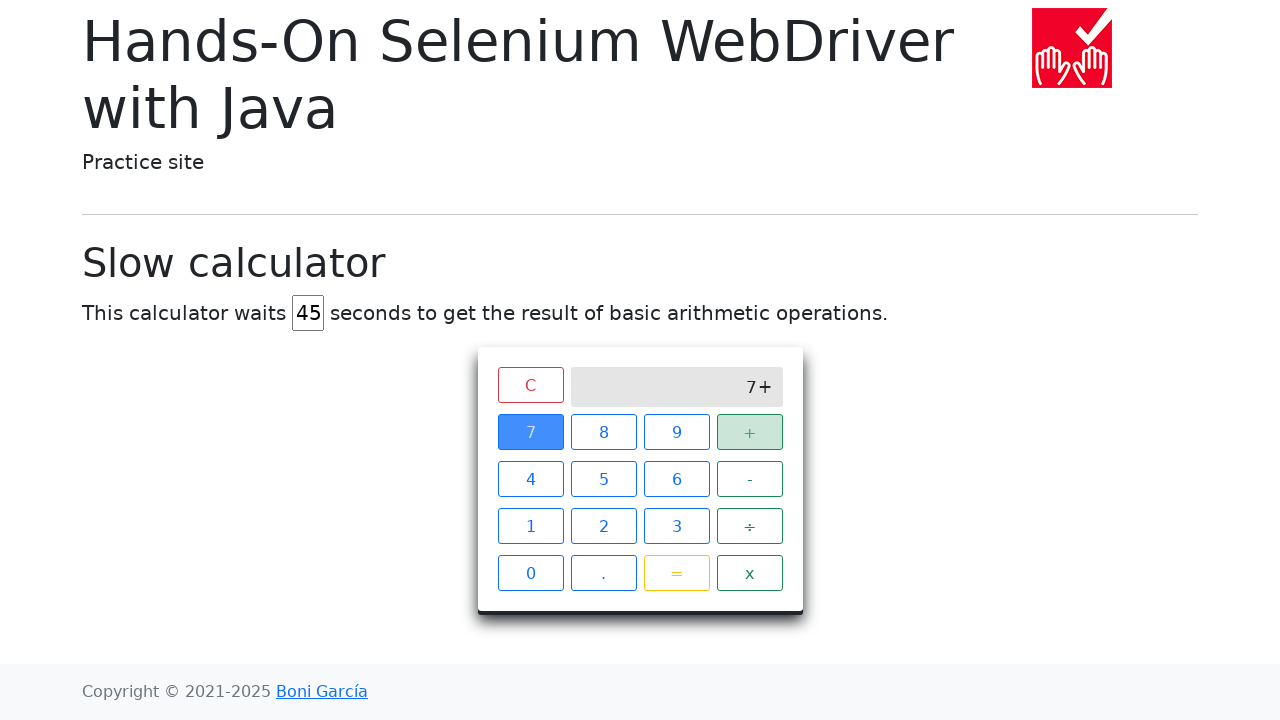

Clicked calculator button '8' at (604, 432) on xpath=//span[text()='8']
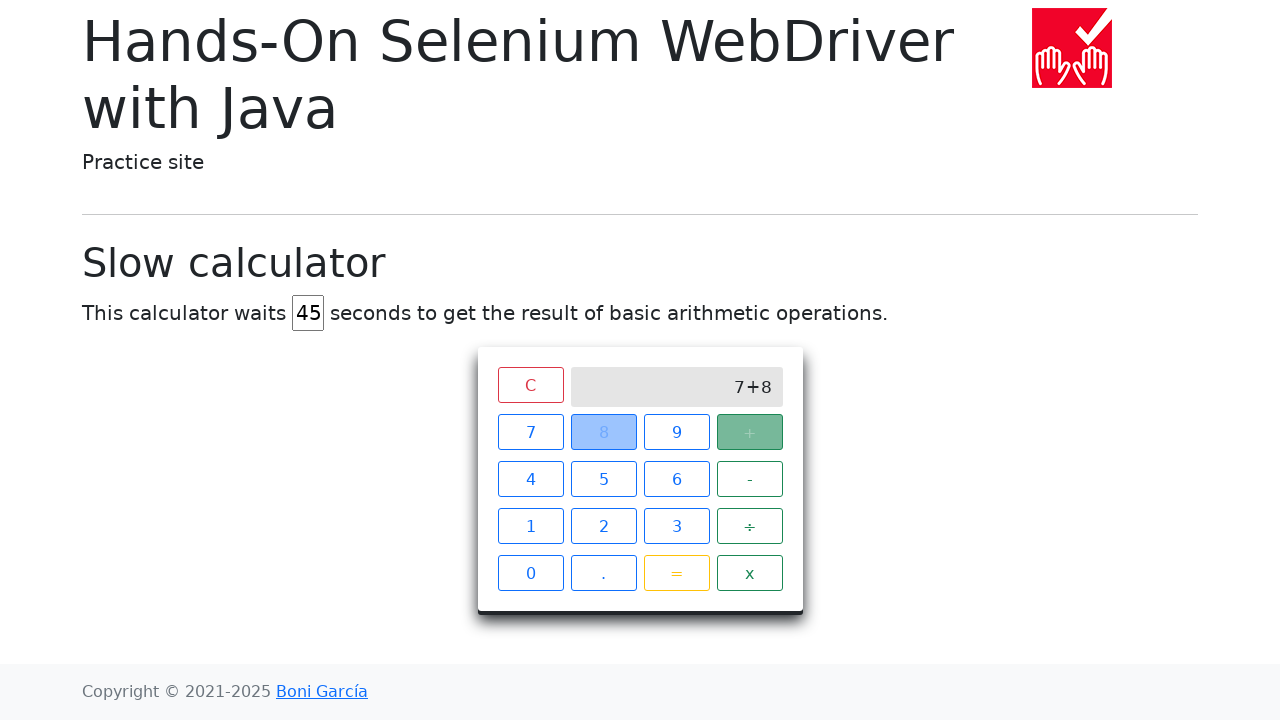

Clicked calculator button '=' to perform calculation at (676, 573) on xpath=//span[text()='=']
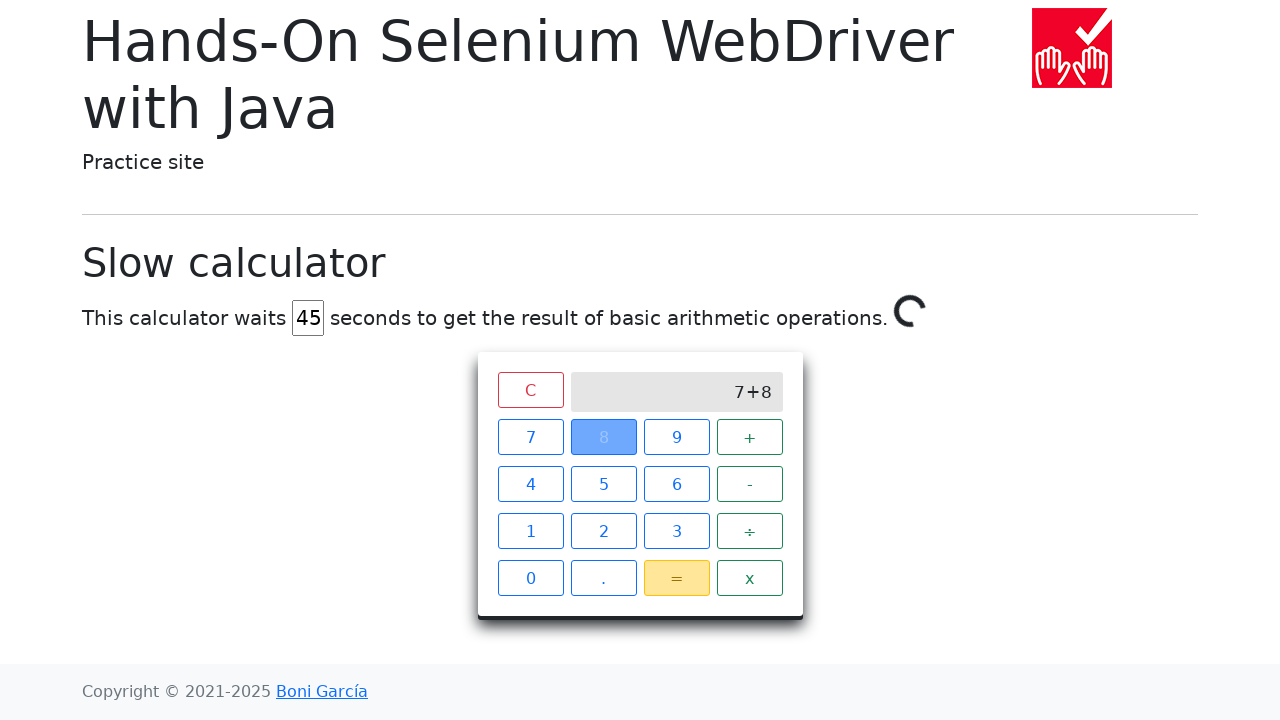

Waited for calculation to complete and result '15' to display
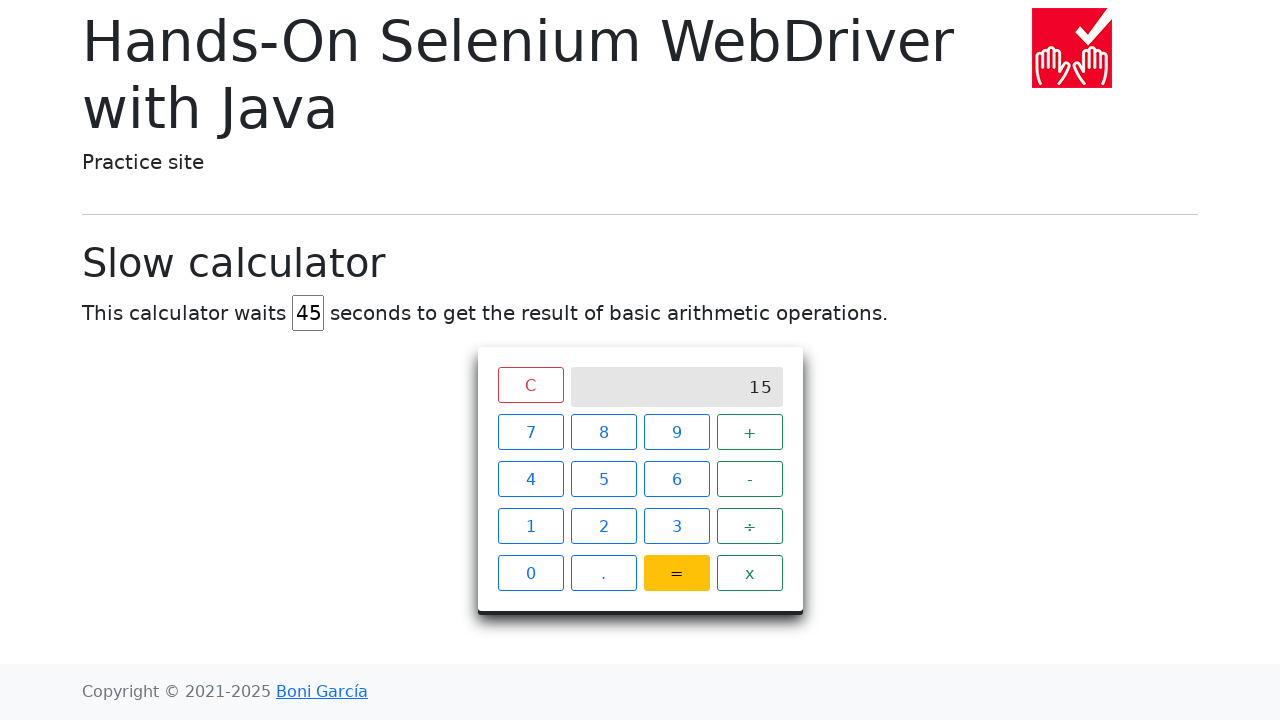

Retrieved result text from calculator screen
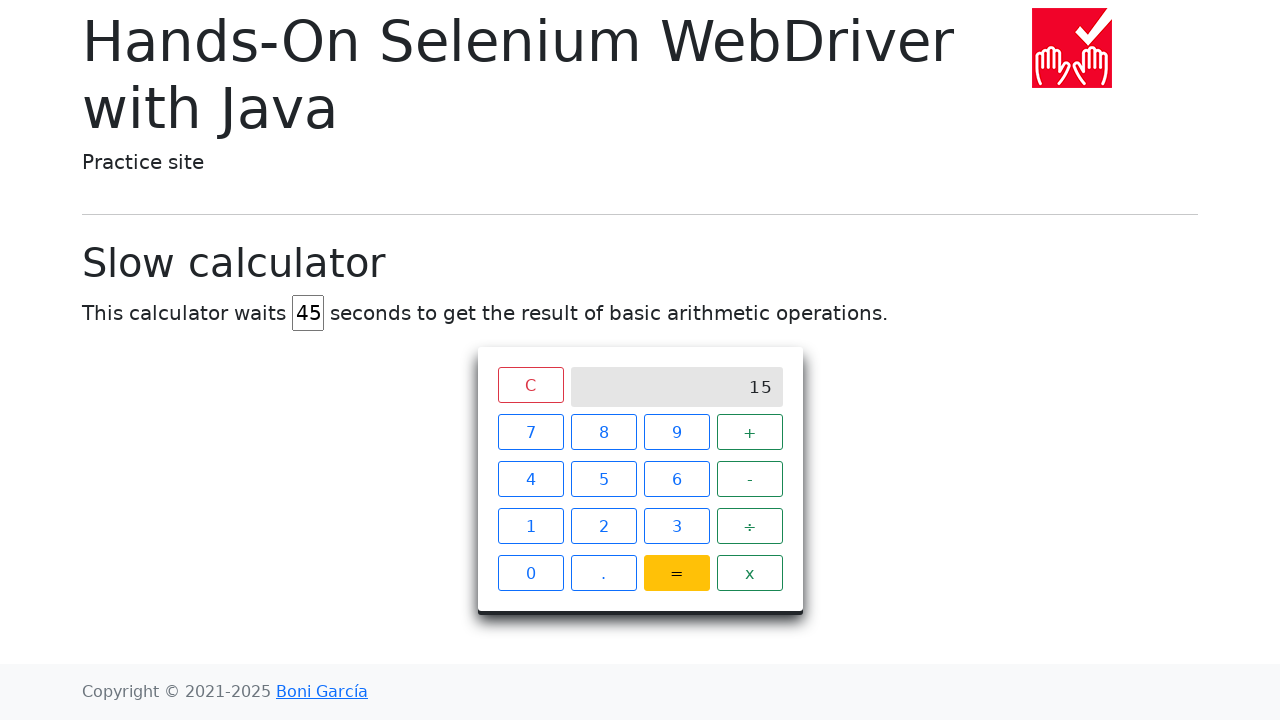

Verified that calculator result is '15'
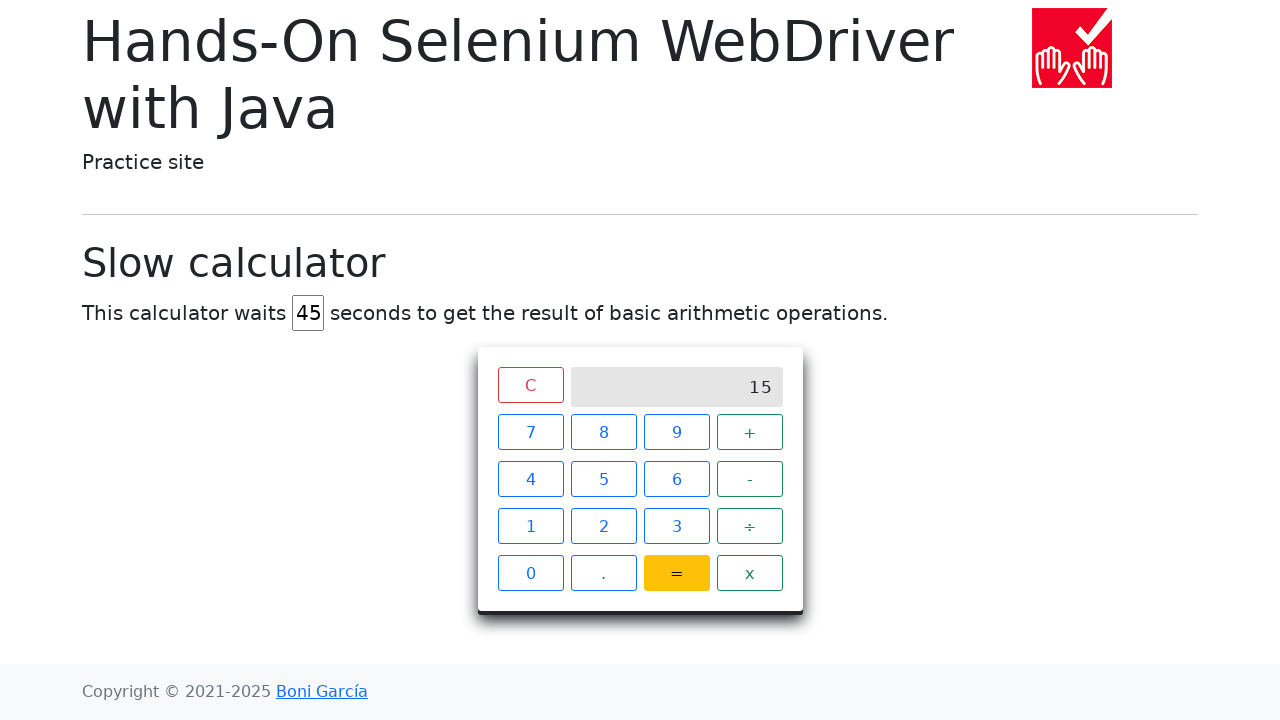

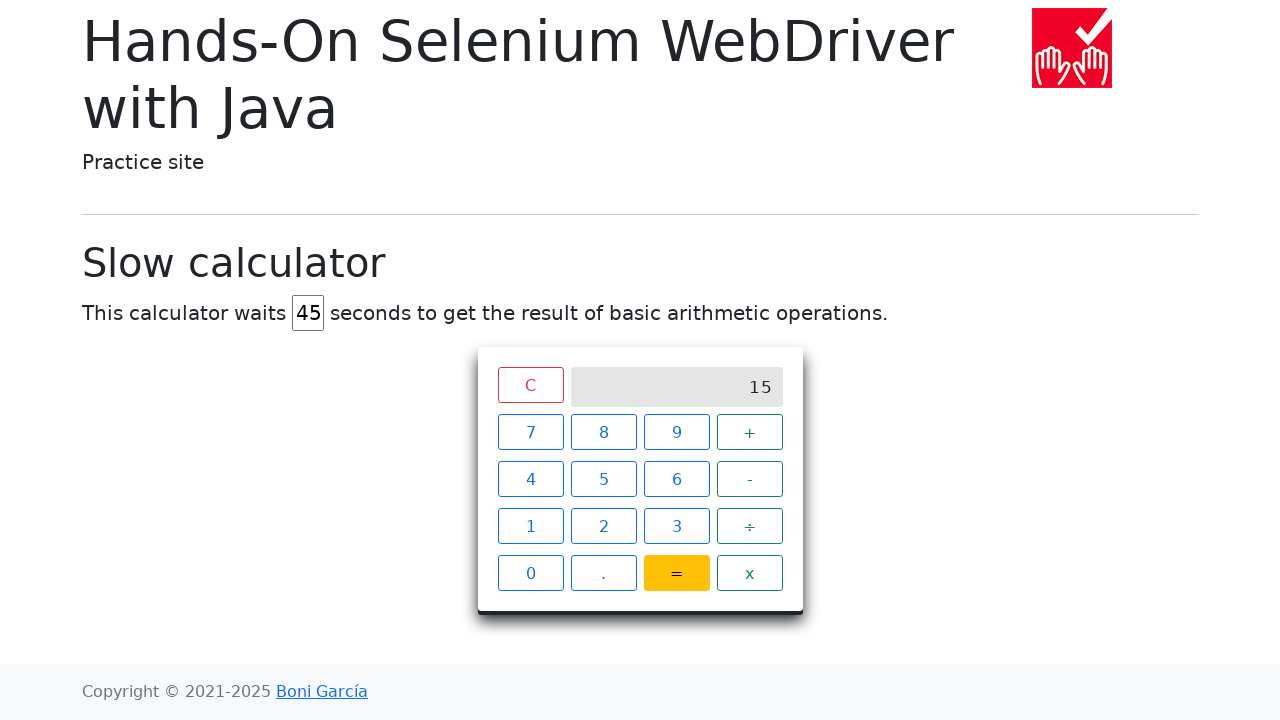